Tests adding todo items by filling the input field and pressing Enter, then verifying the items appear in the list

Starting URL: https://demo.playwright.dev/todomvc

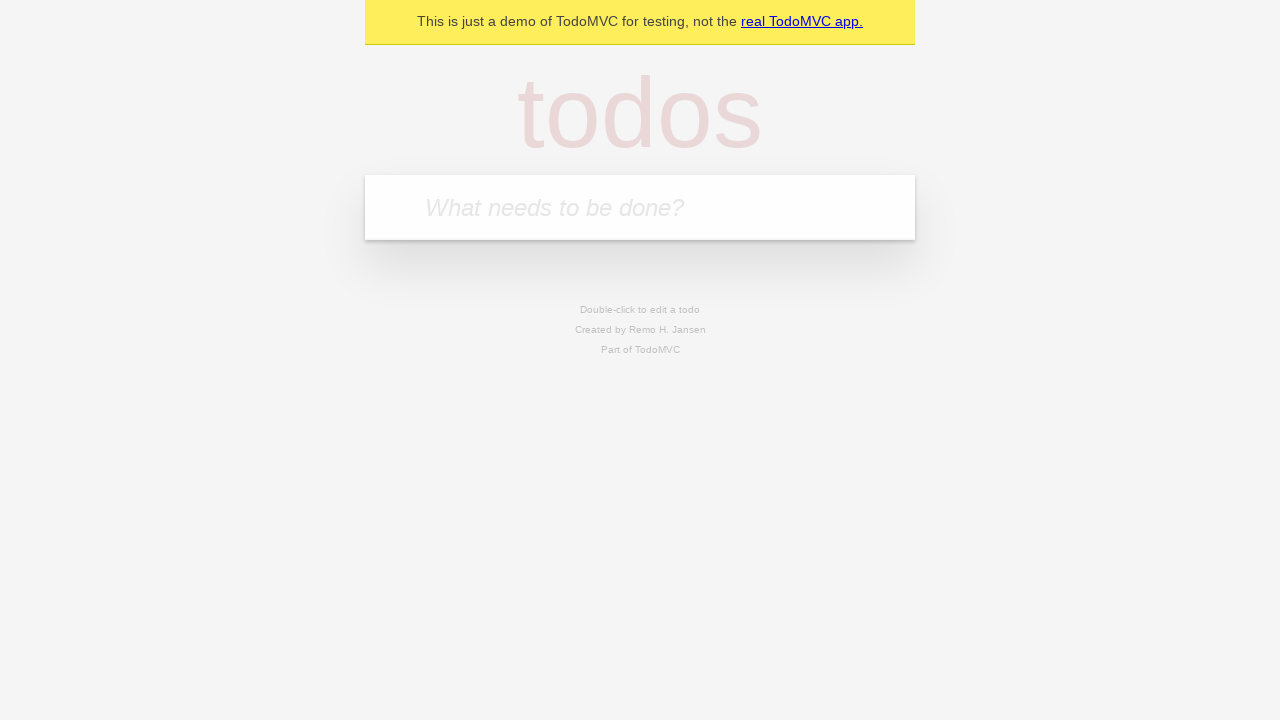

Filled todo input field with 'buy some cheese' on internal:attr=[placeholder="What needs to be done?"i]
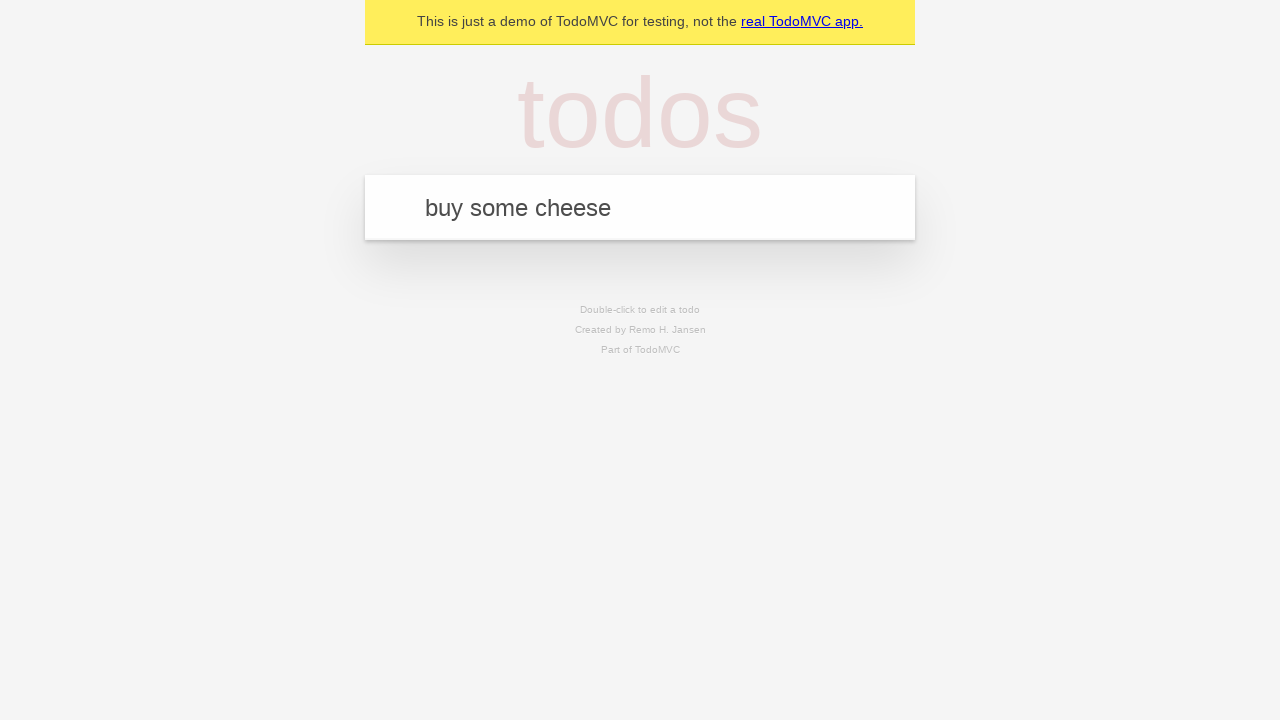

Pressed Enter to add first todo item on internal:attr=[placeholder="What needs to be done?"i]
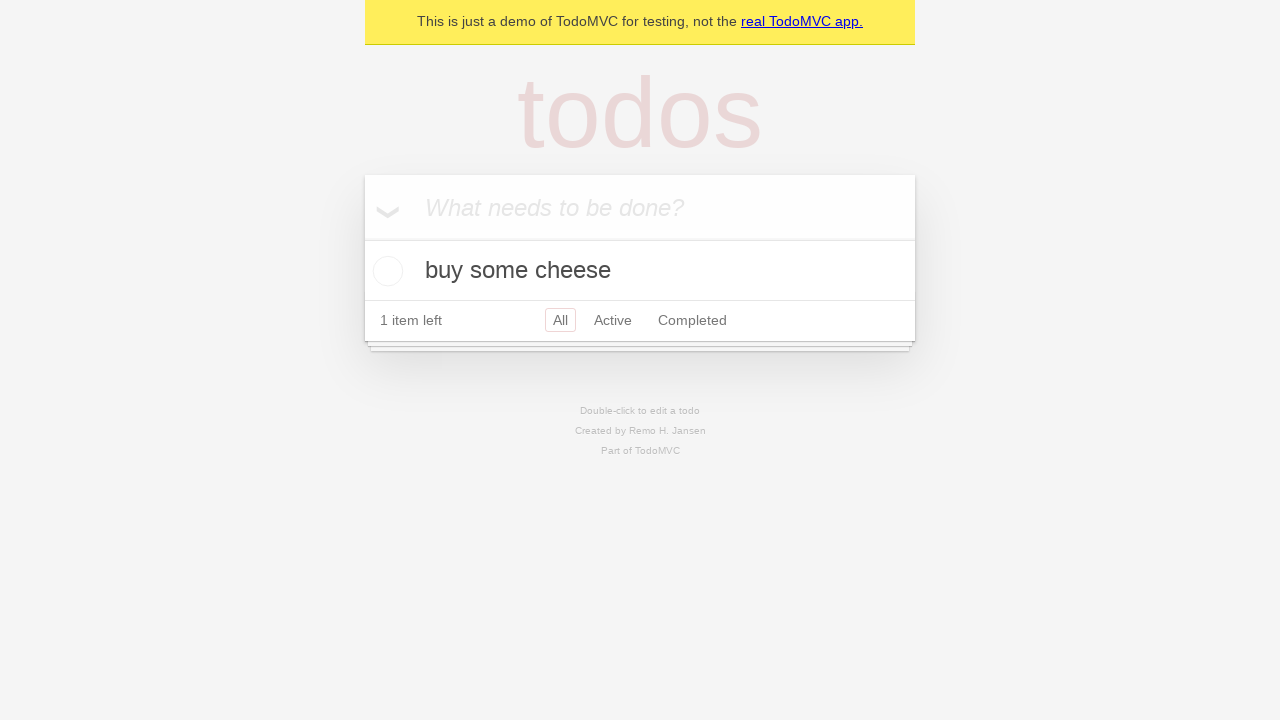

First todo item appeared in the list
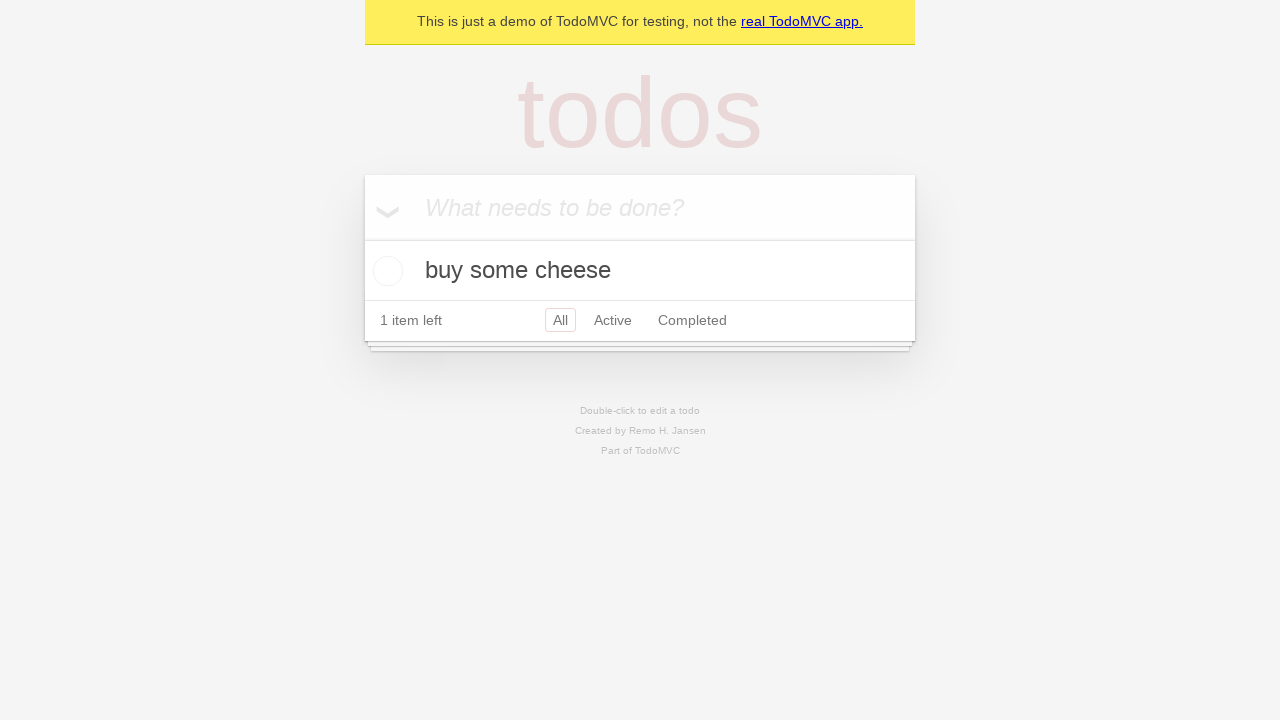

Filled todo input field with 'feed the cat' on internal:attr=[placeholder="What needs to be done?"i]
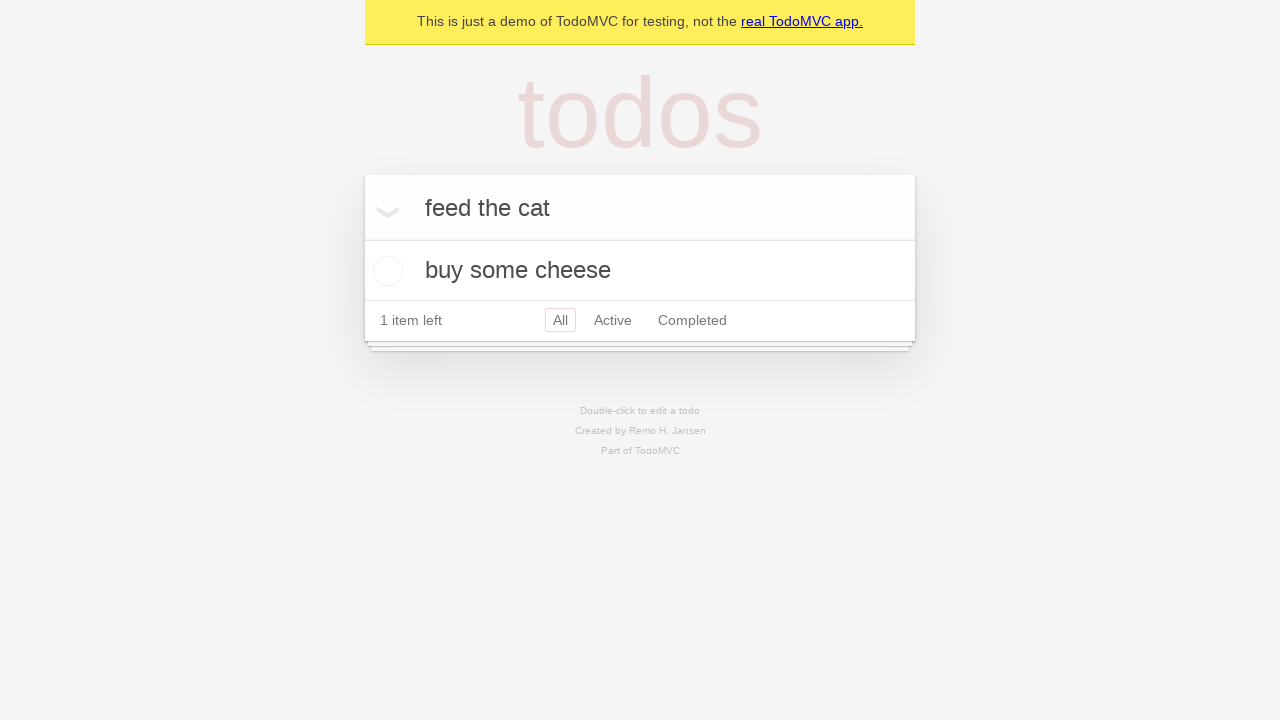

Pressed Enter to add second todo item on internal:attr=[placeholder="What needs to be done?"i]
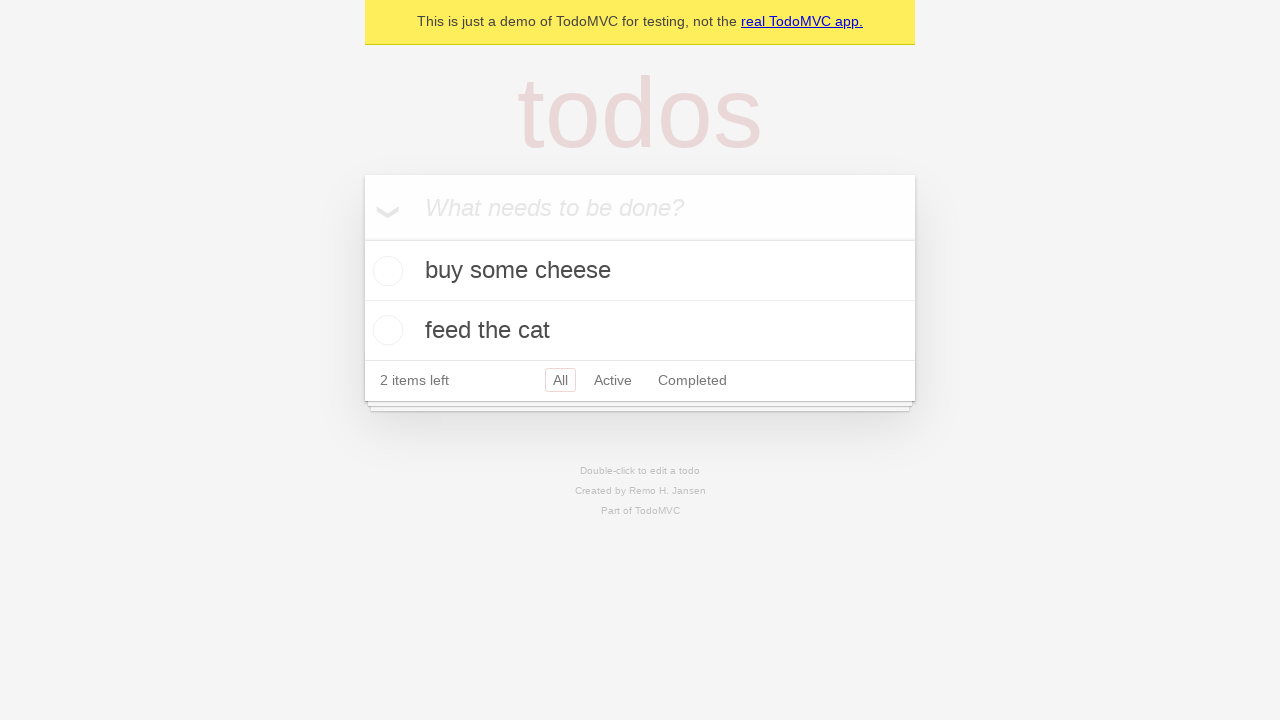

Second todo item appeared in the list, both items now visible
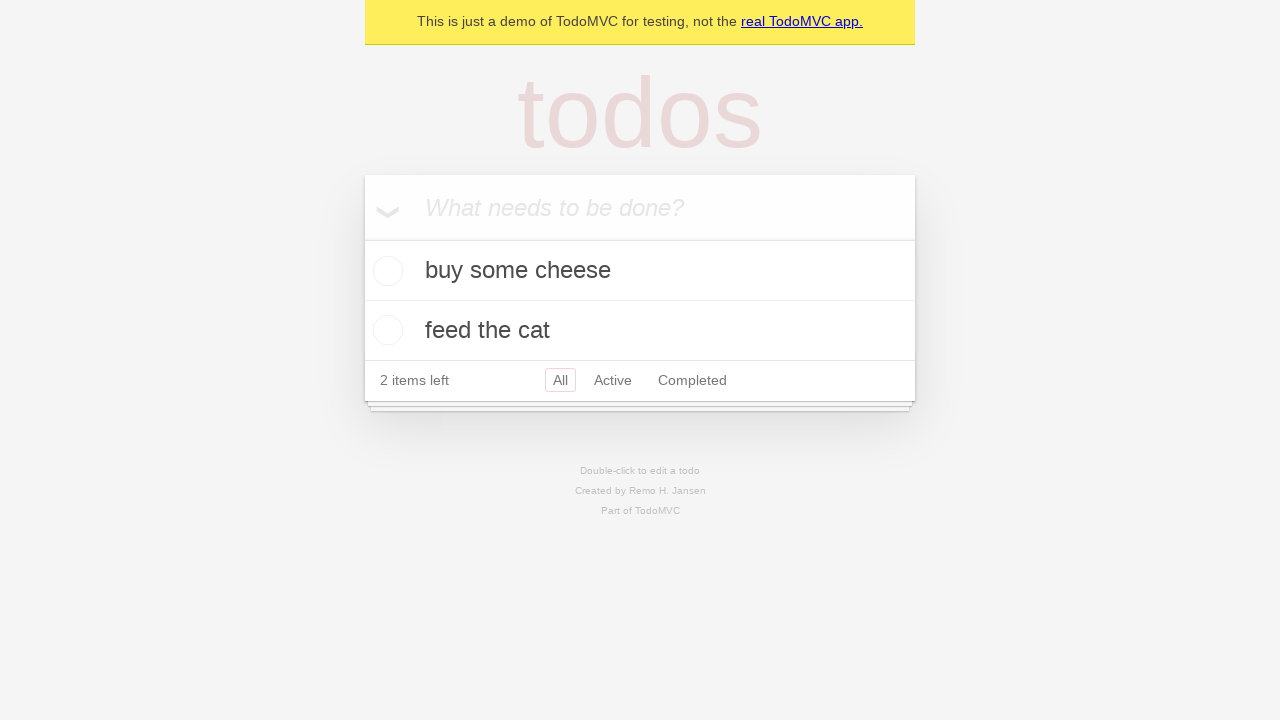

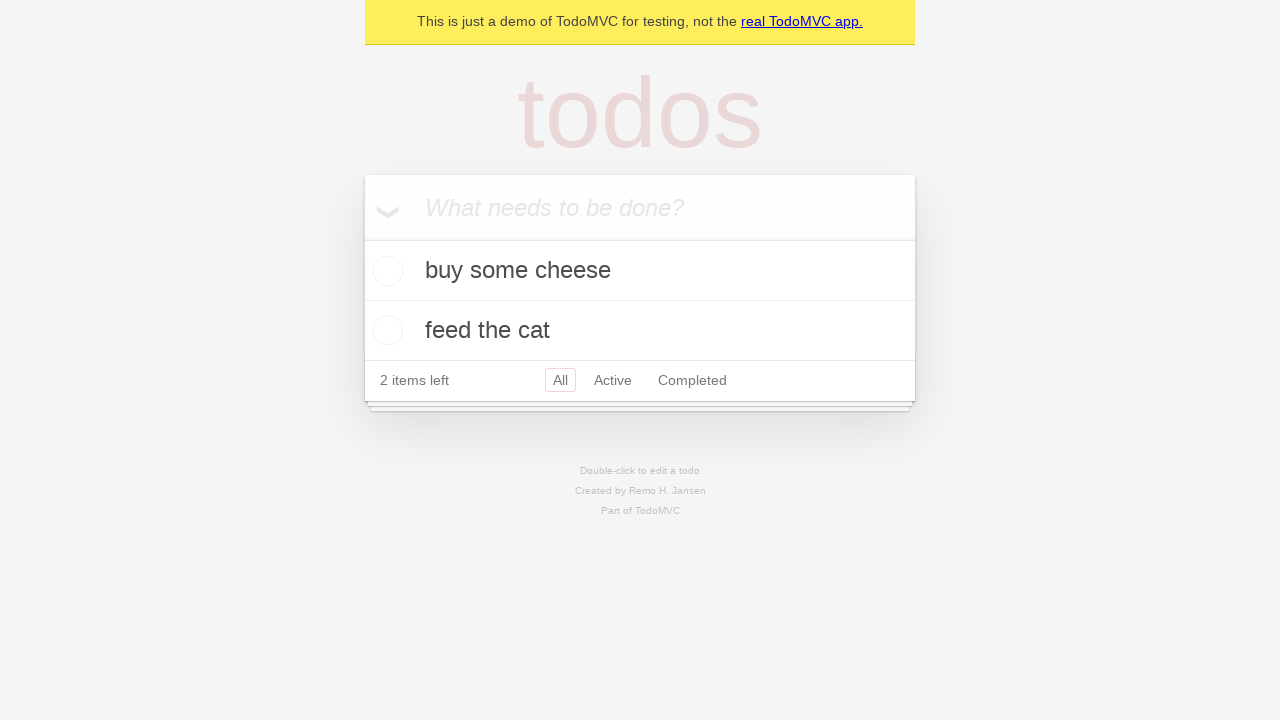